Tests JavaScript alert functionality by clicking a button to trigger an alert, accepting it, and verifying the result message

Starting URL: https://testcenter.techproeducation.com/index.php?page=javascript-alerts

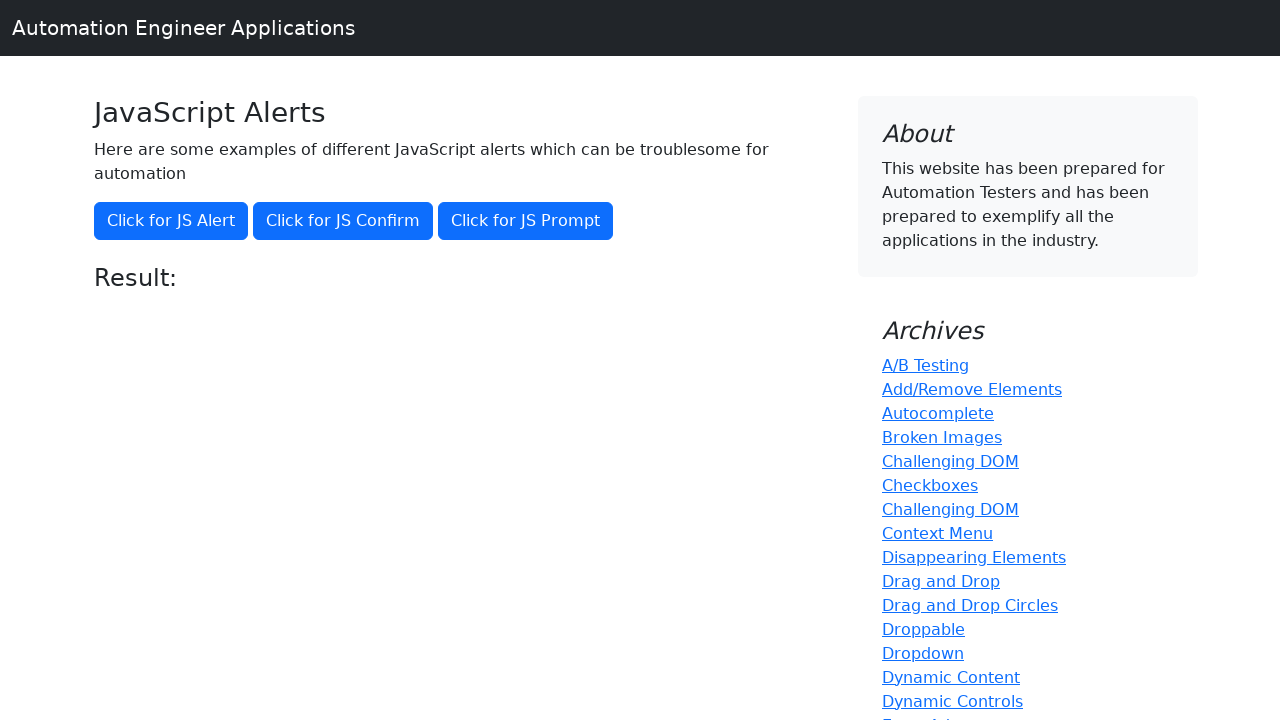

Clicked button to trigger JavaScript alert at (171, 221) on text='Click for JS Alert'
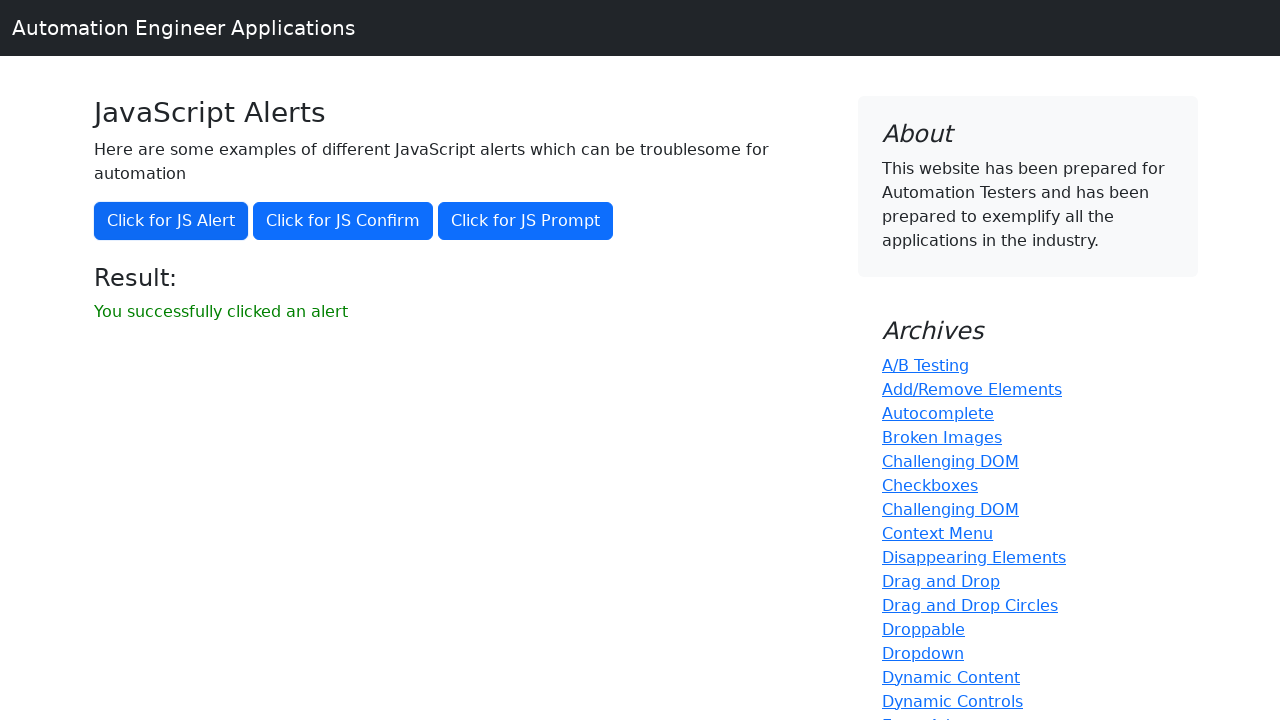

Set up dialog handler to accept alerts
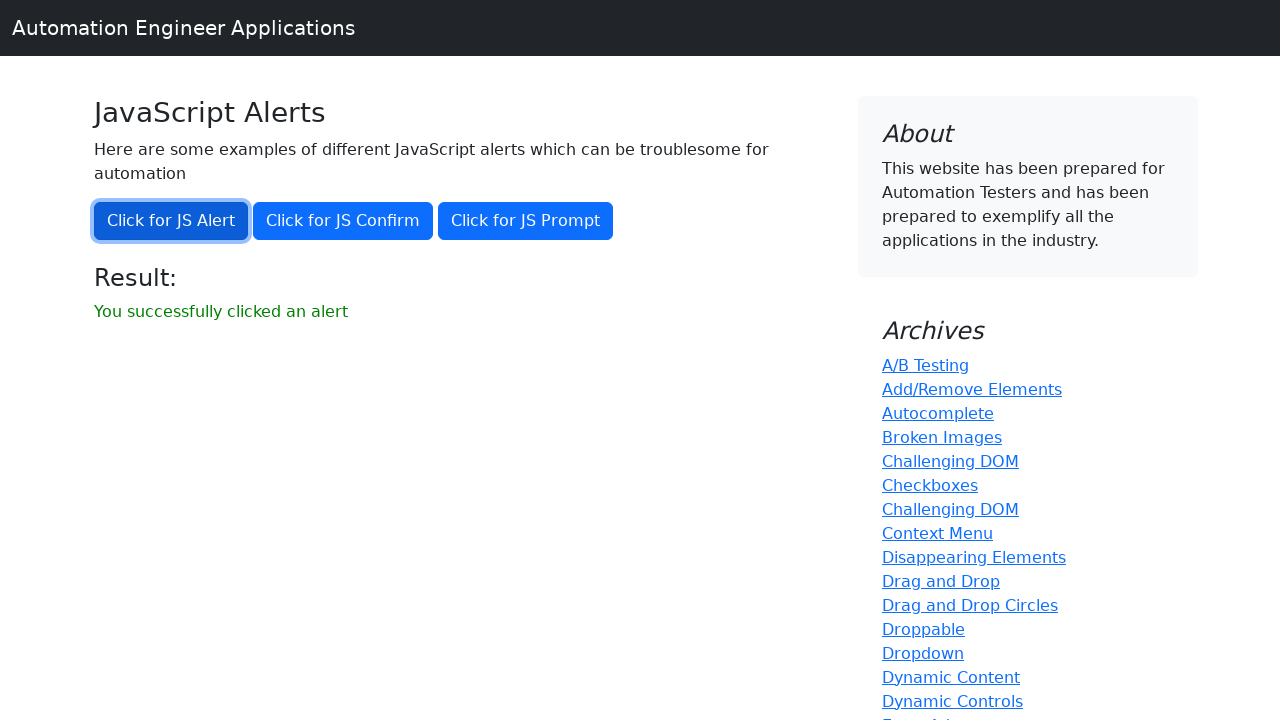

Waited for result message element to appear
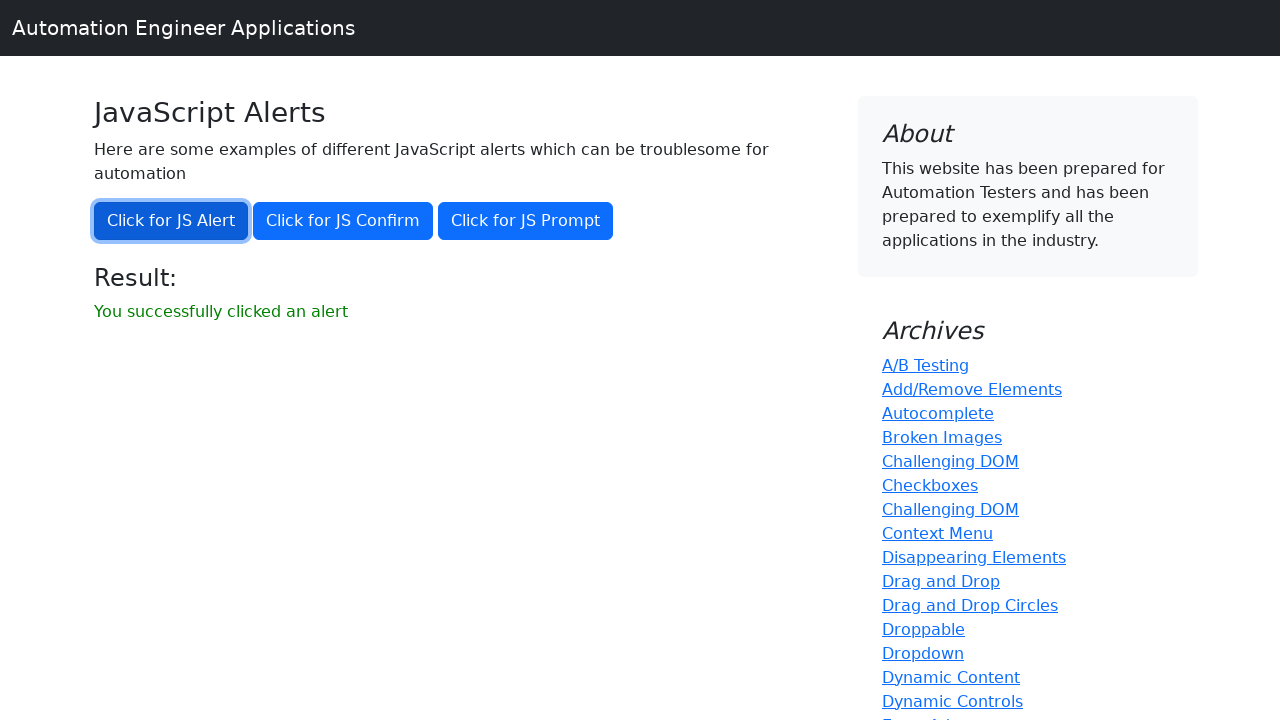

Retrieved result message text
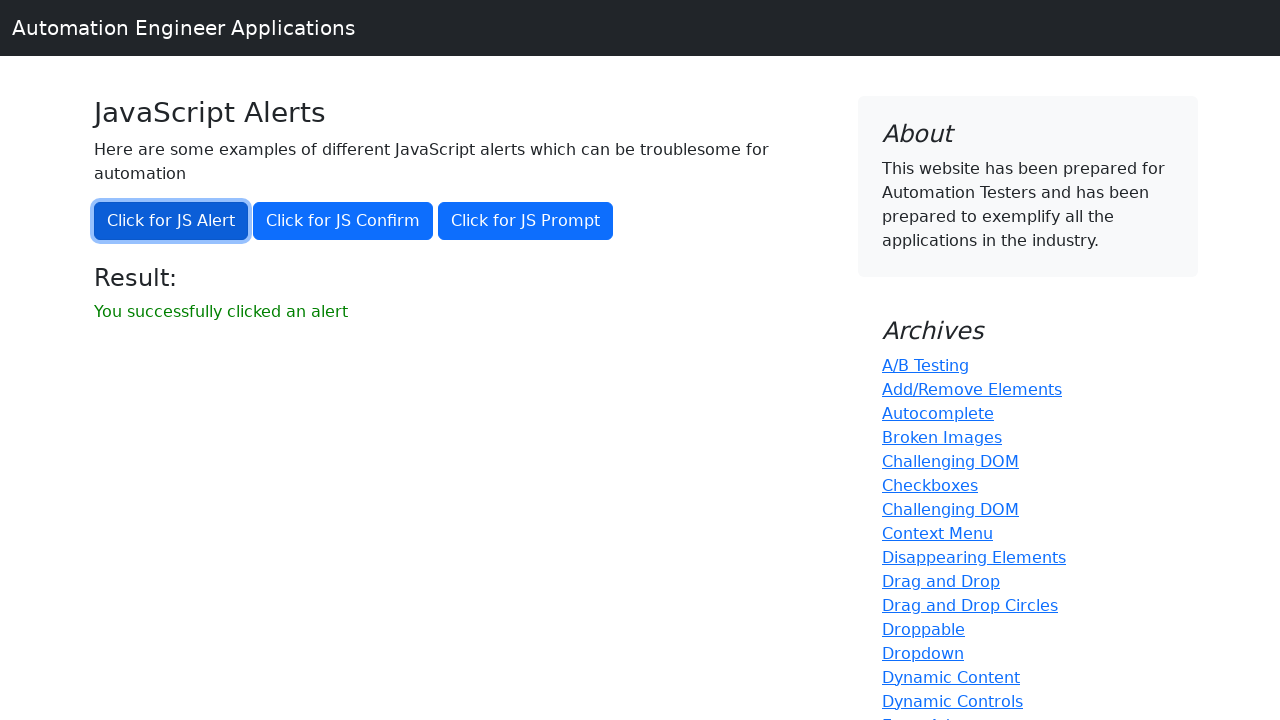

Verified result message matches expected text: 'You successfully clicked an alert'
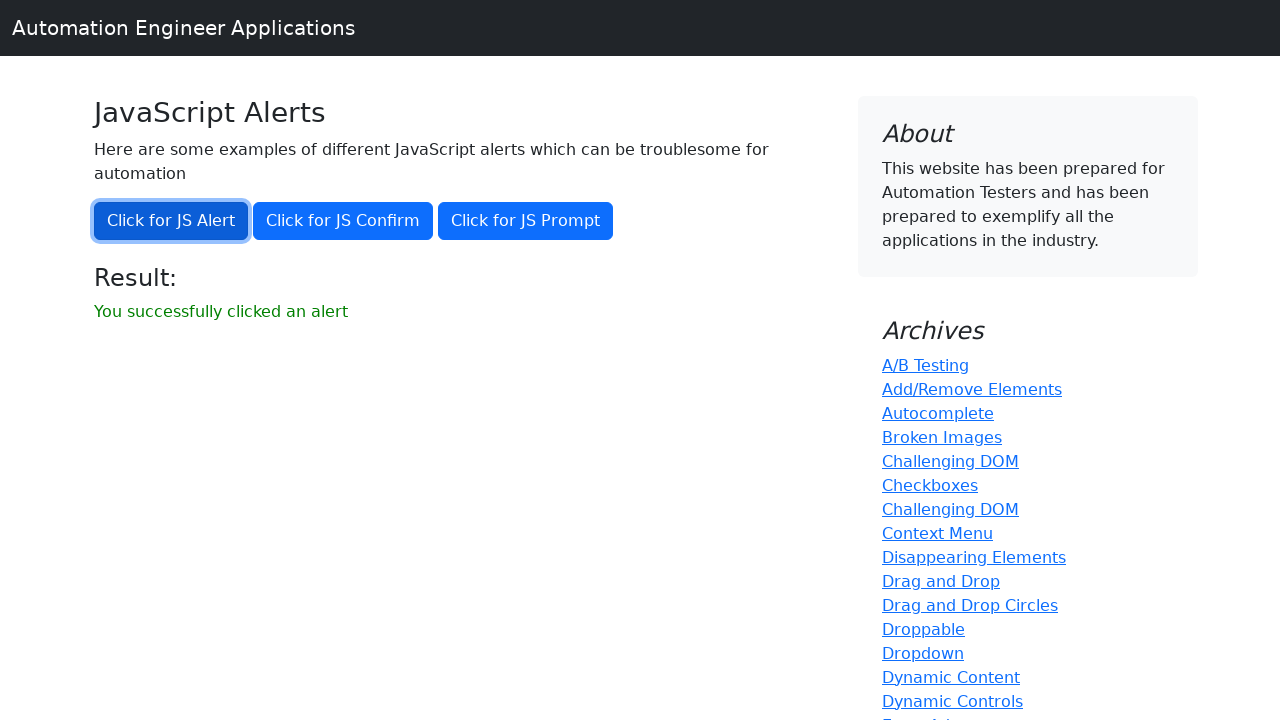

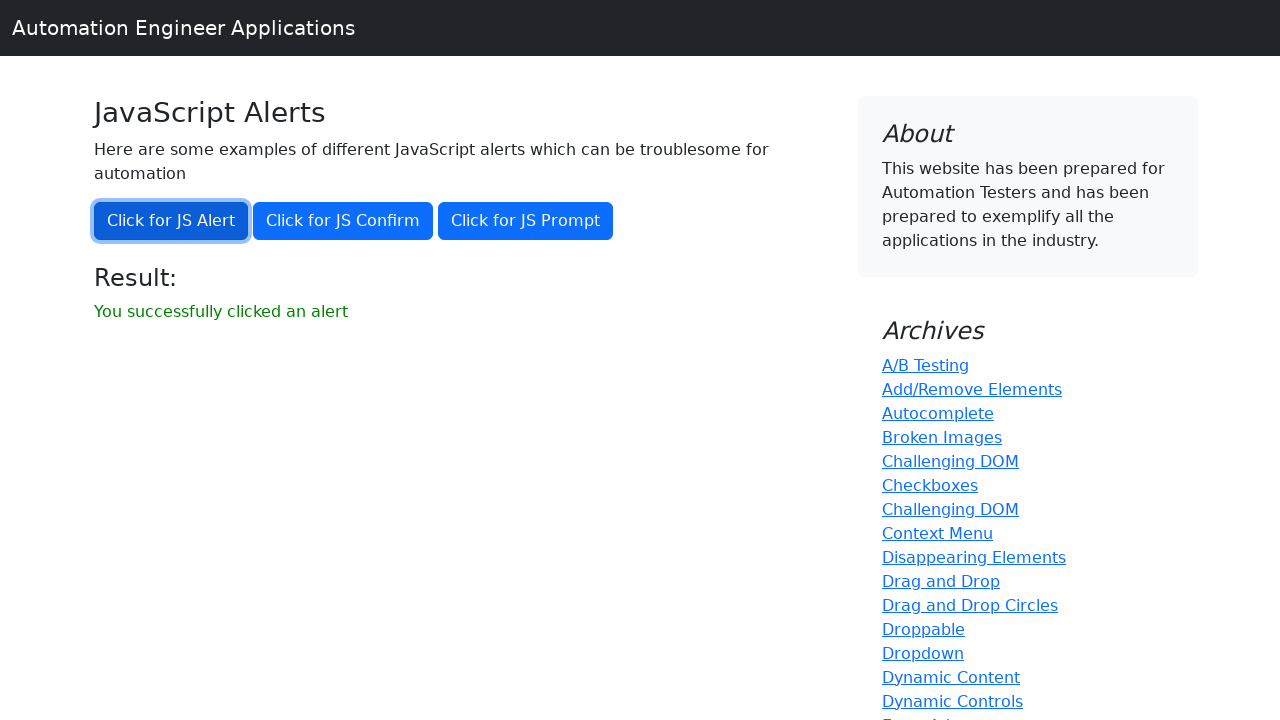